Tests the GreenKart e-commerce practice site by navigating to the landing page, searching for a product using a short name, and extracting the full product name from the results.

Starting URL: https://rahulshettyacademy.com/seleniumPractise/#/

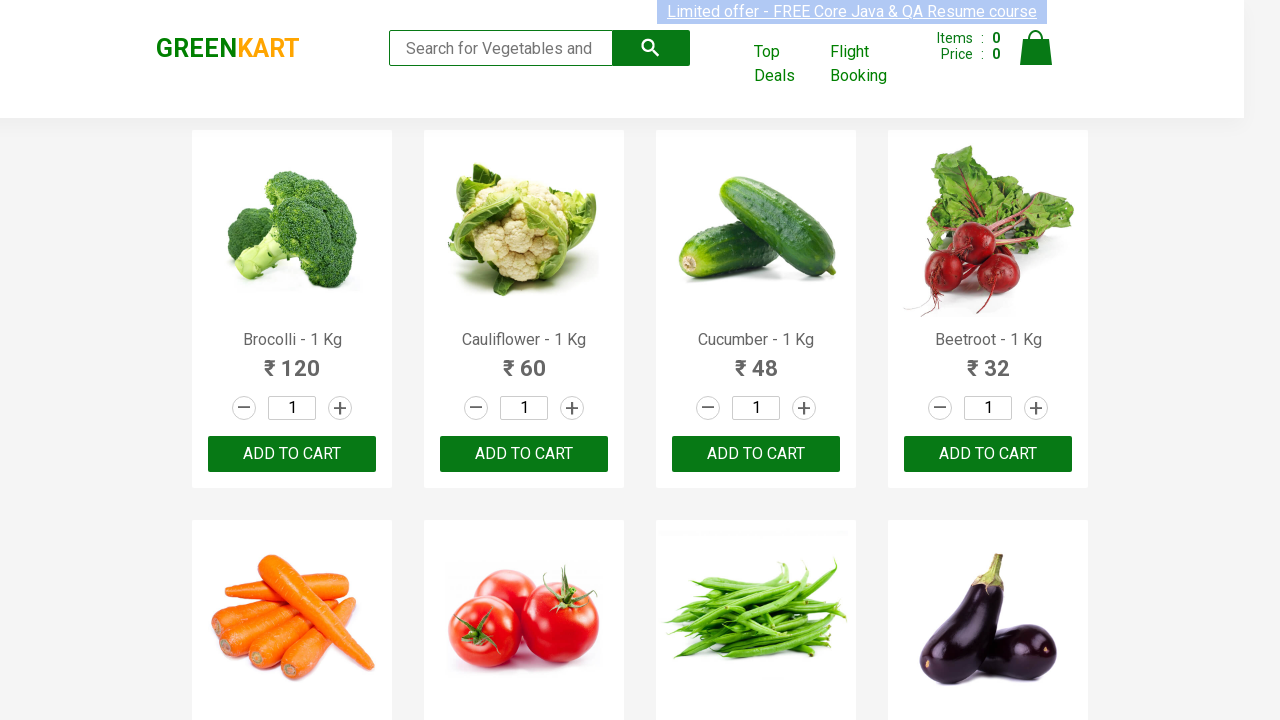

Filled search field with 'Tom' to search for product on input.search-keyword
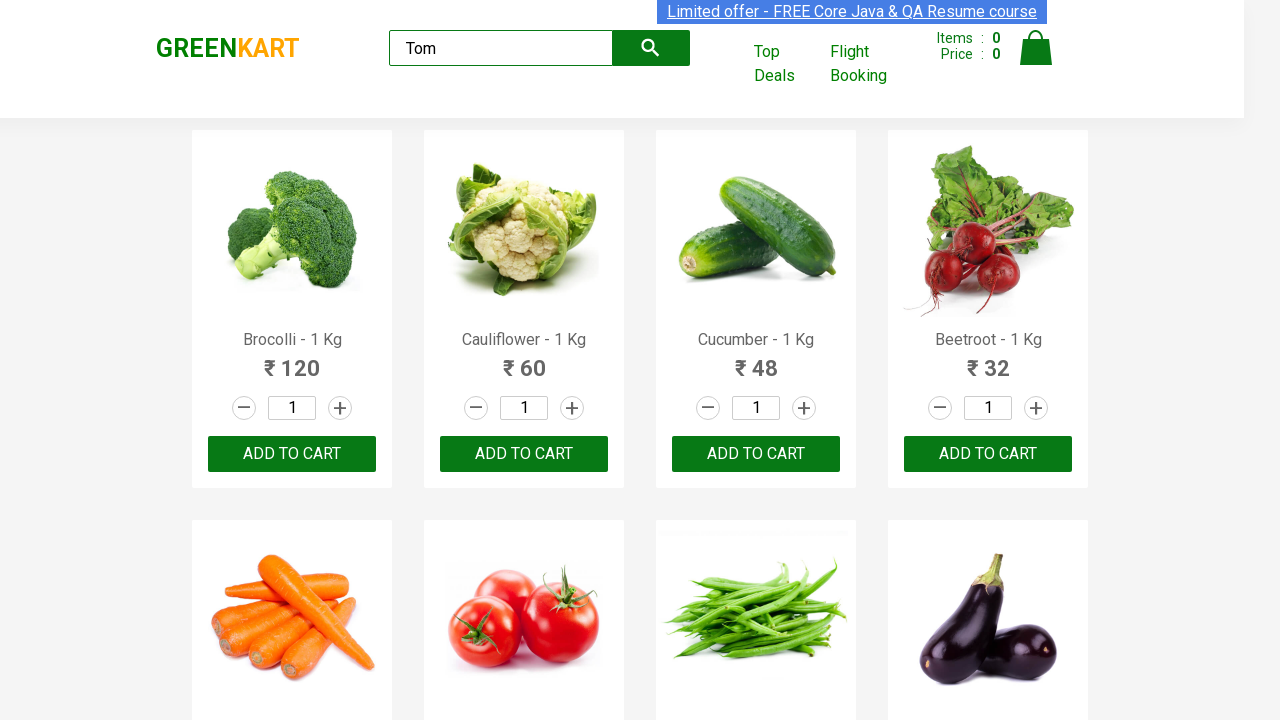

Waited for Tomato product to appear in search results
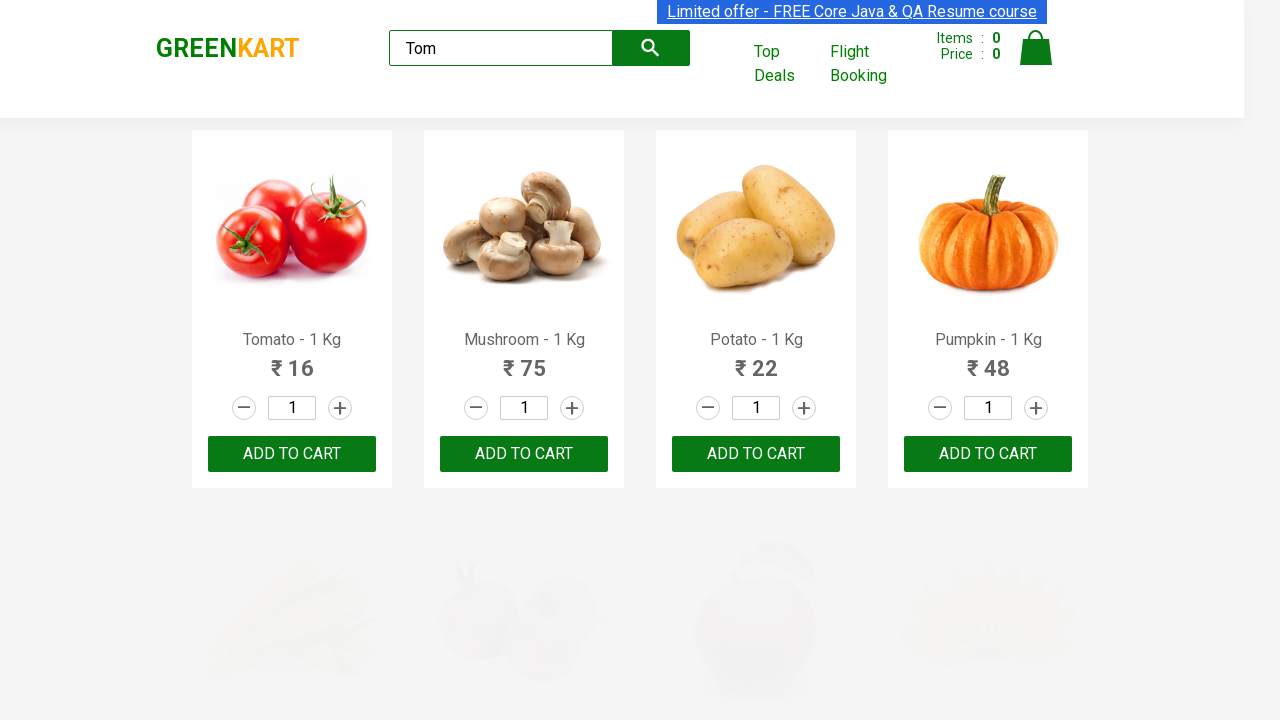

Located the Tomato product element in search results
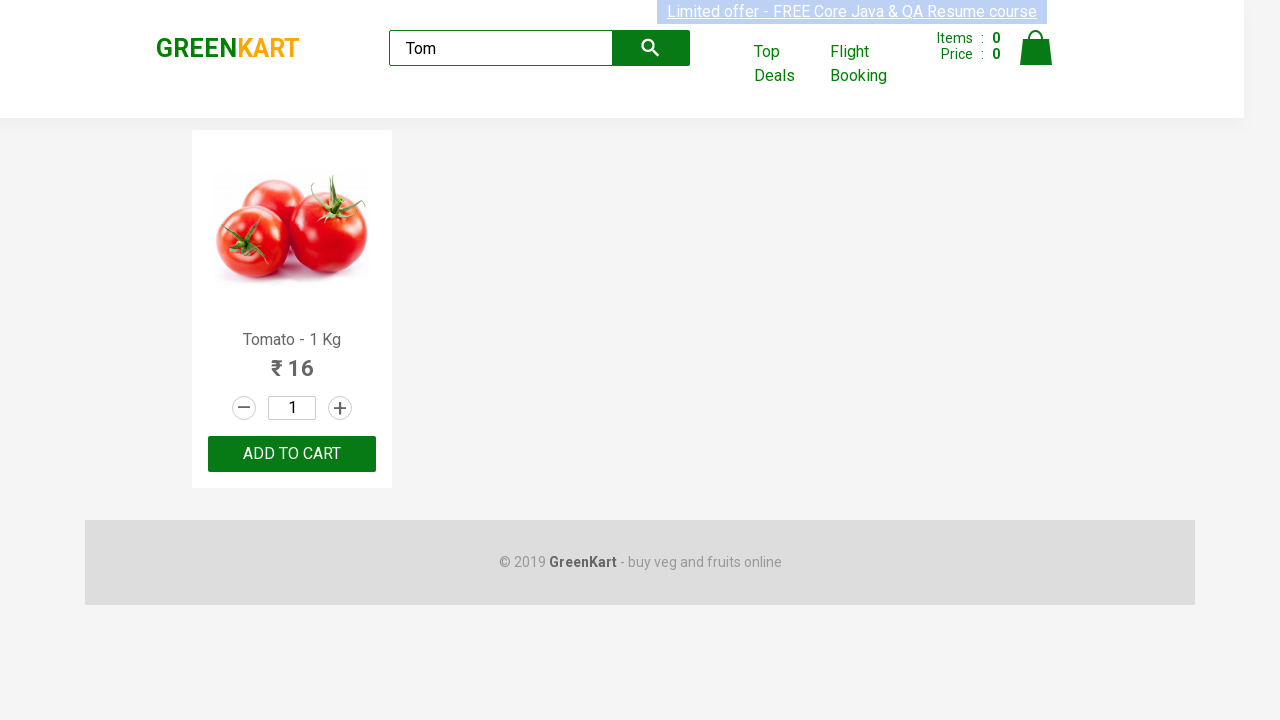

Extracted product text: 'Tomato - 1 Kg'
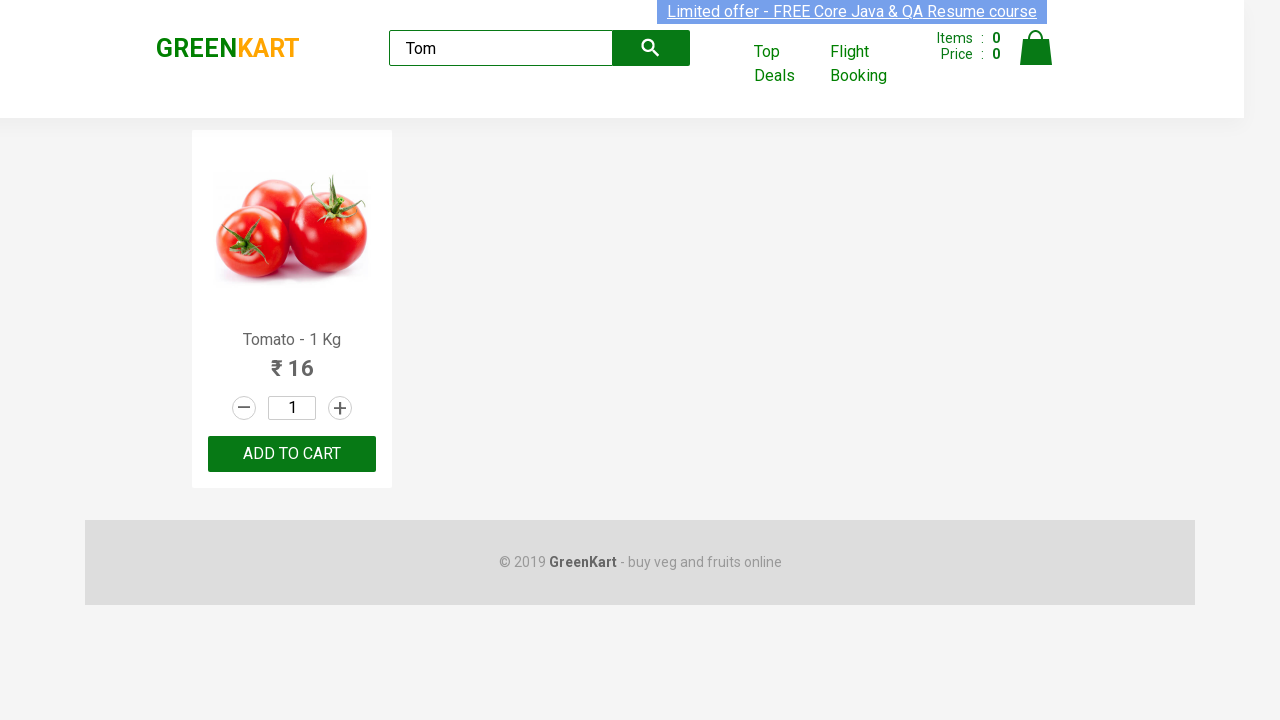

Parsed product name: 'Tomato'
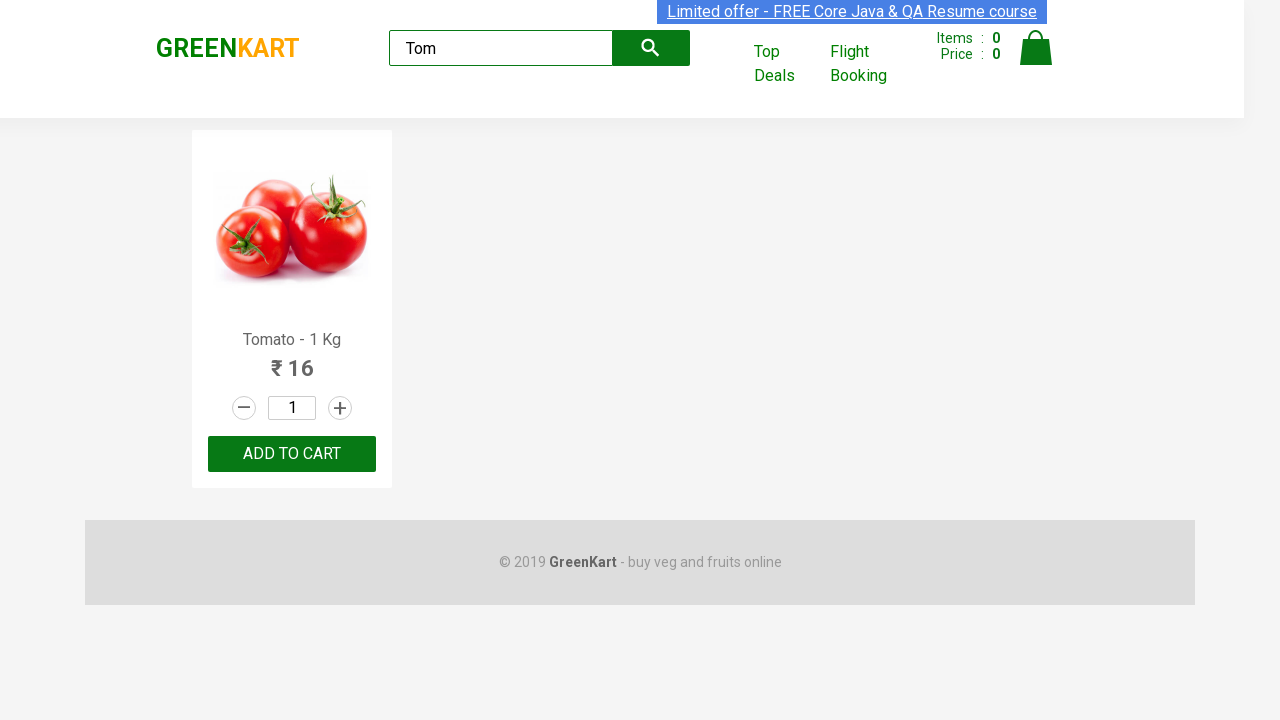

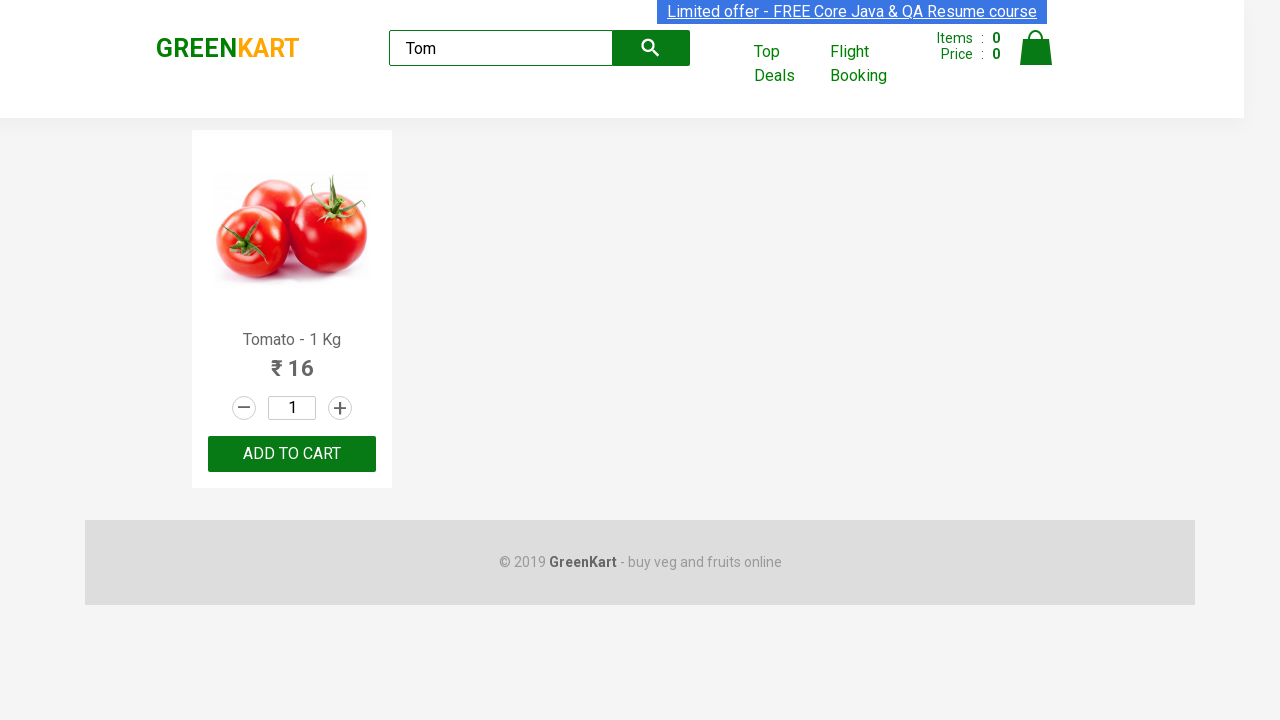